Tests navigation to DemoQA site by clicking on a demo site link and switching to new tab

Starting URL: https://www.toolsqa.com/selenium-training/

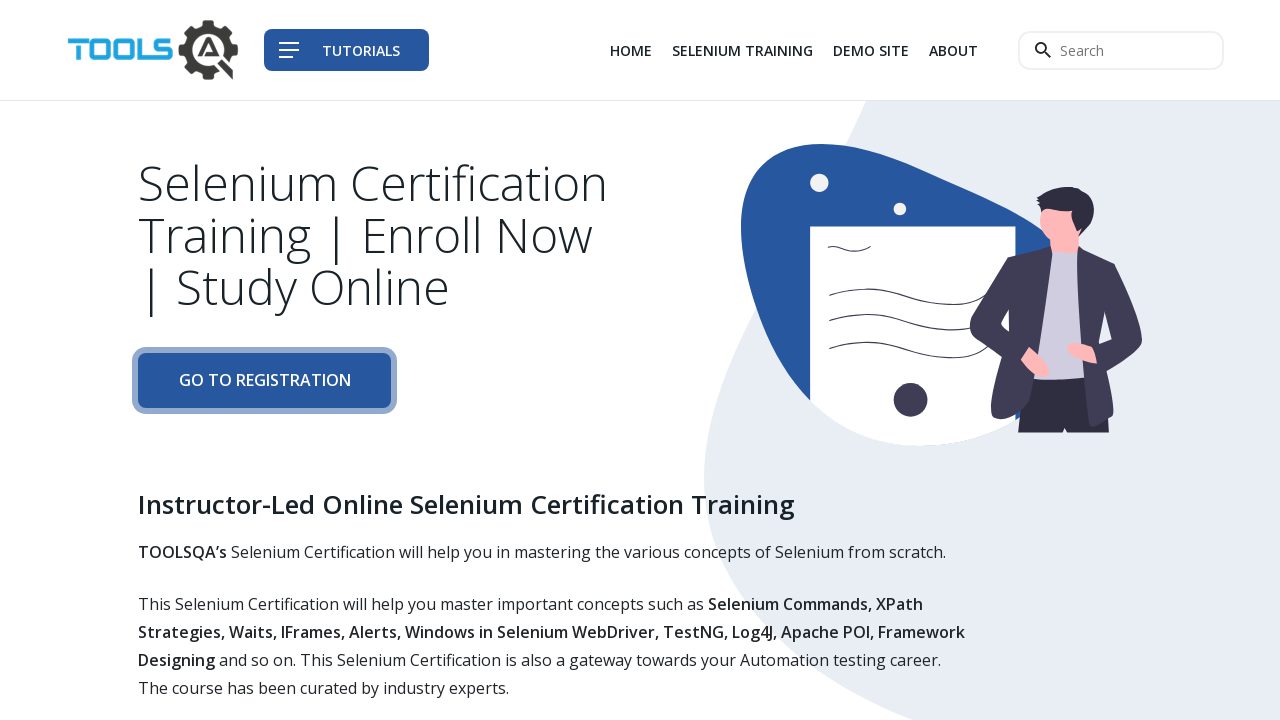

Clicked on demo site link which opened a new tab at (871, 50) on xpath=//div[@class='col-auto']//li[3]/a
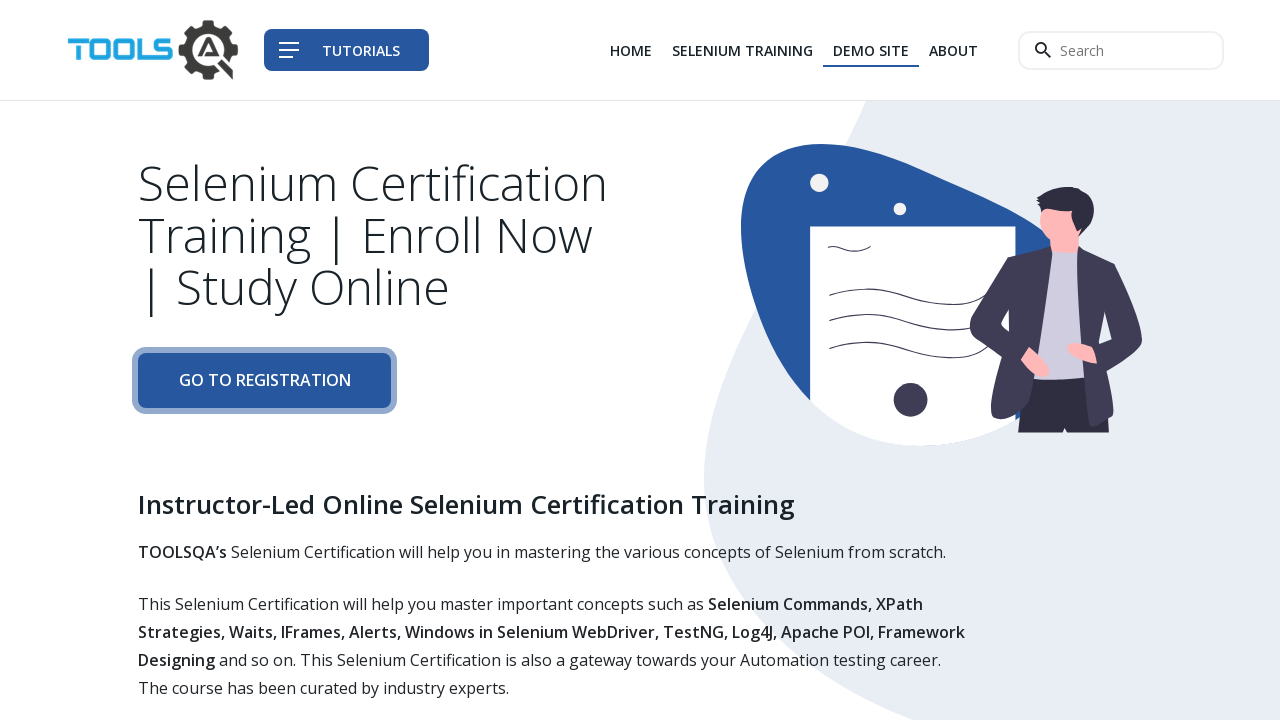

Switched to new tab after demo site link click
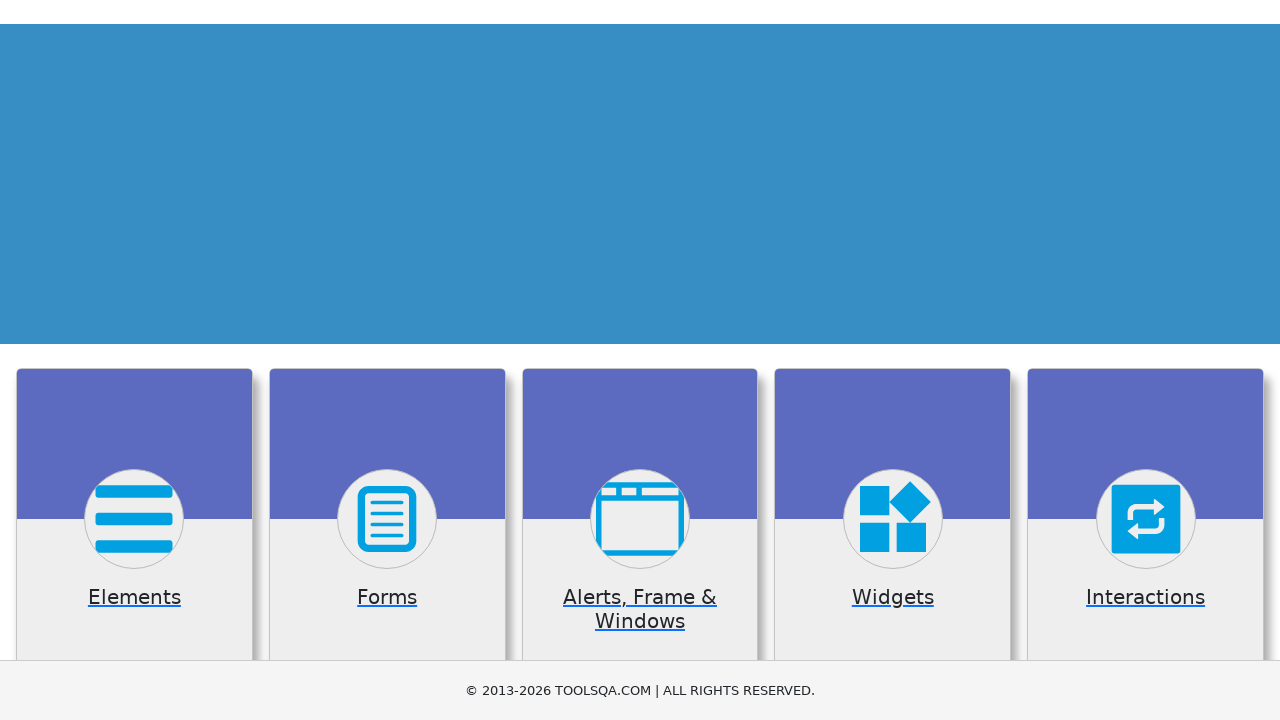

Waited for DemoQA site to fully load
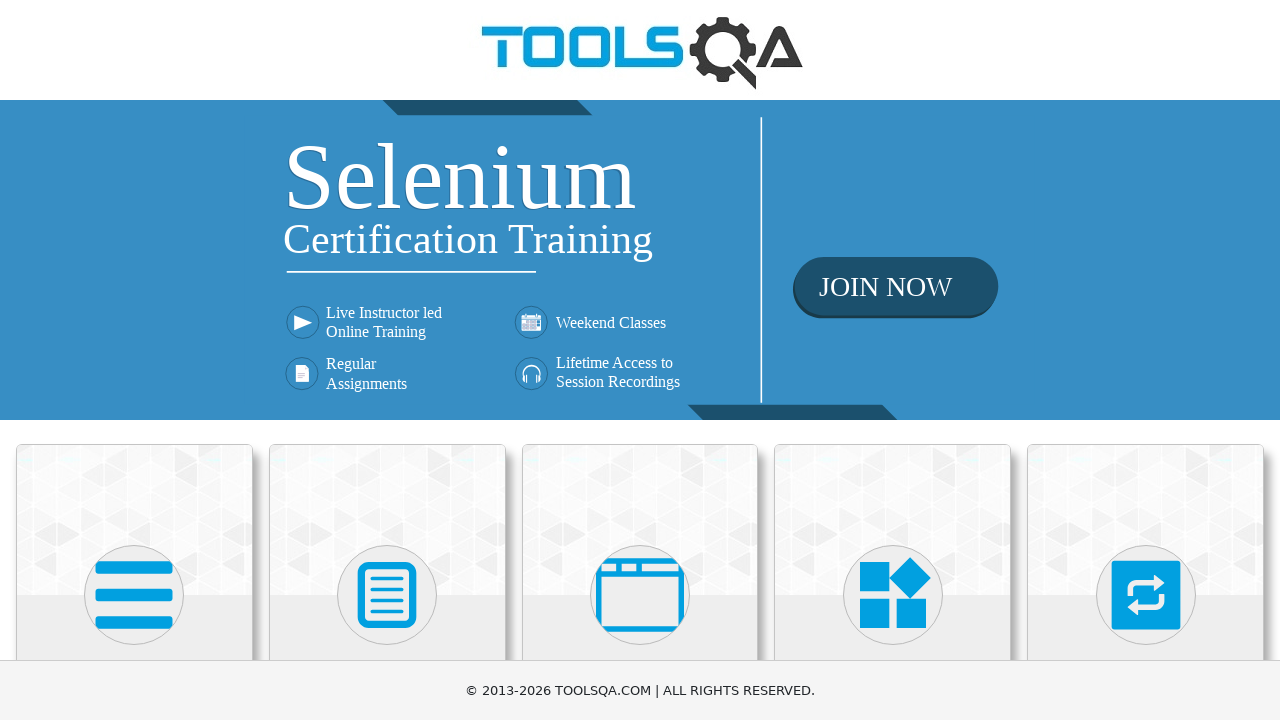

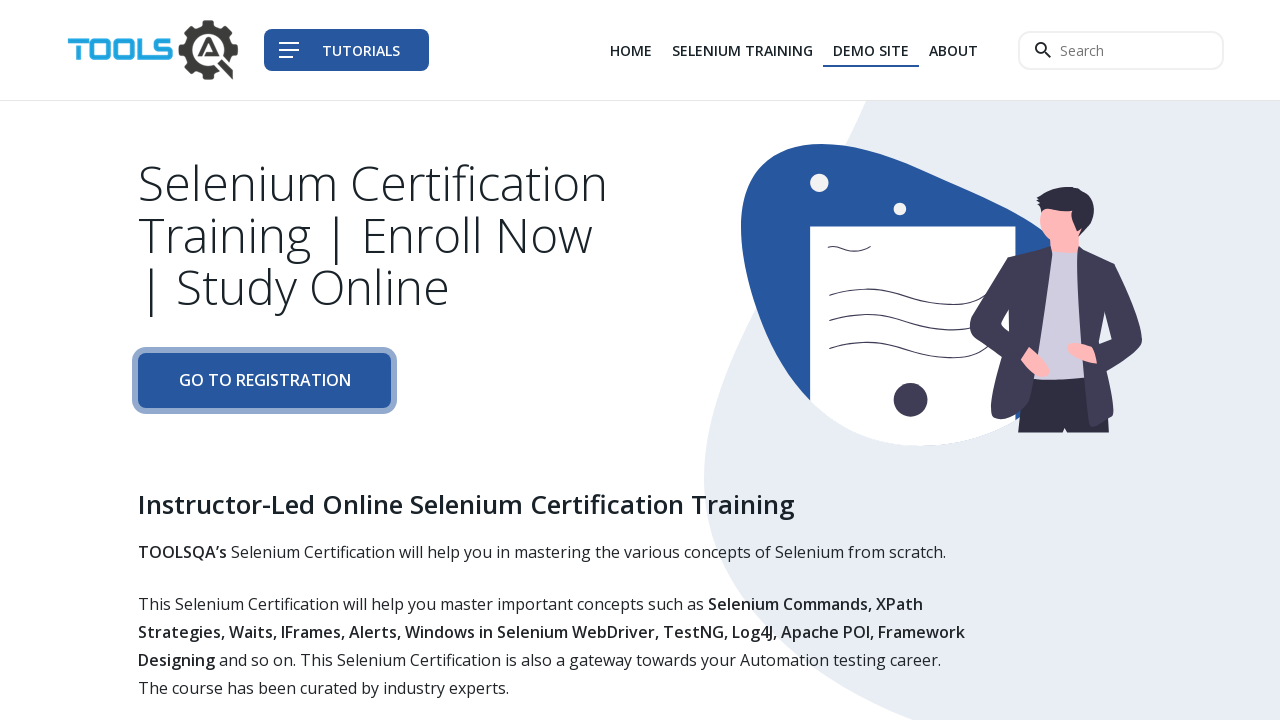